Tests drag and drop functionality by dragging an element and dropping it into a target area within an iframe

Starting URL: https://jqueryui.com/droppable

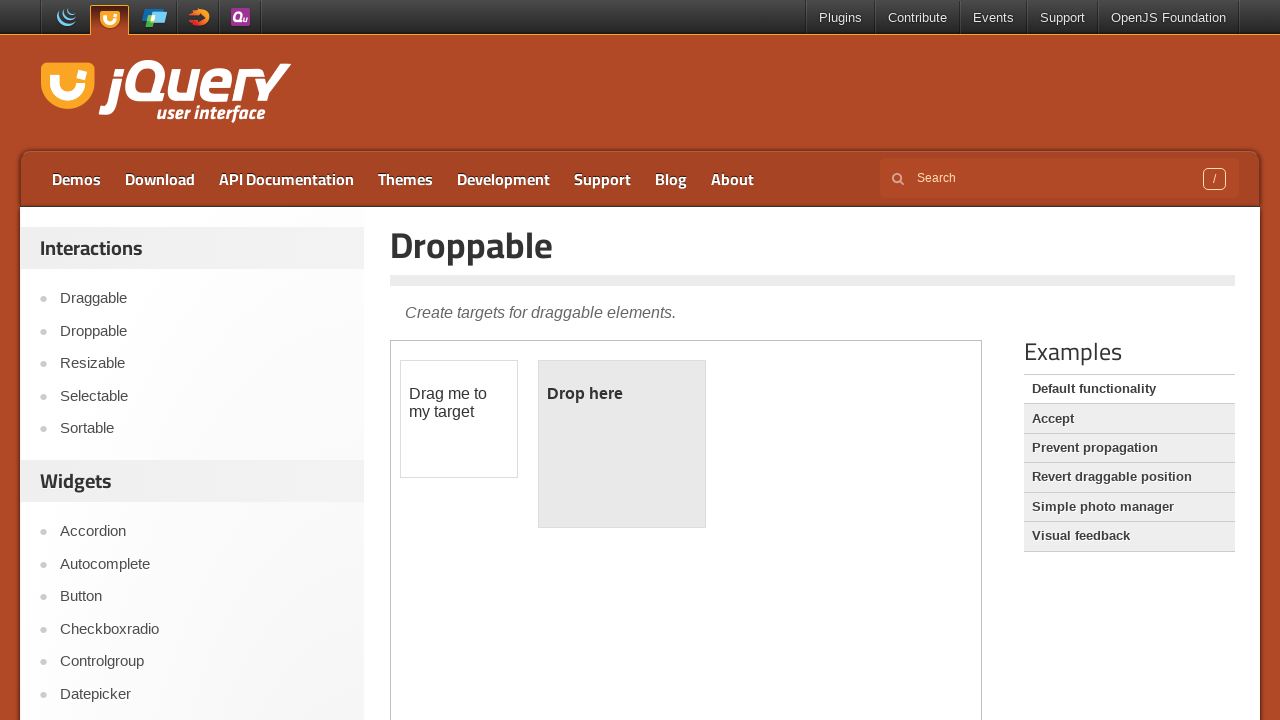

Located the first iframe containing drag and drop elements
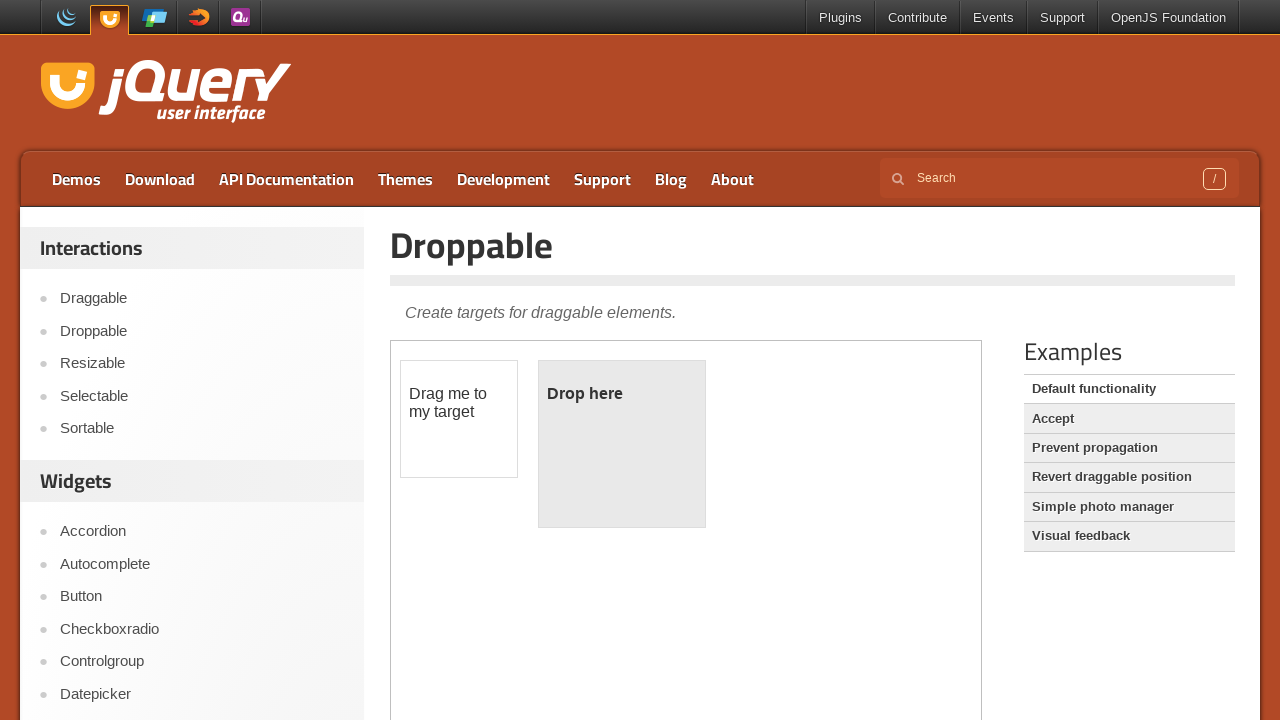

Located the draggable element with ID 'draggable'
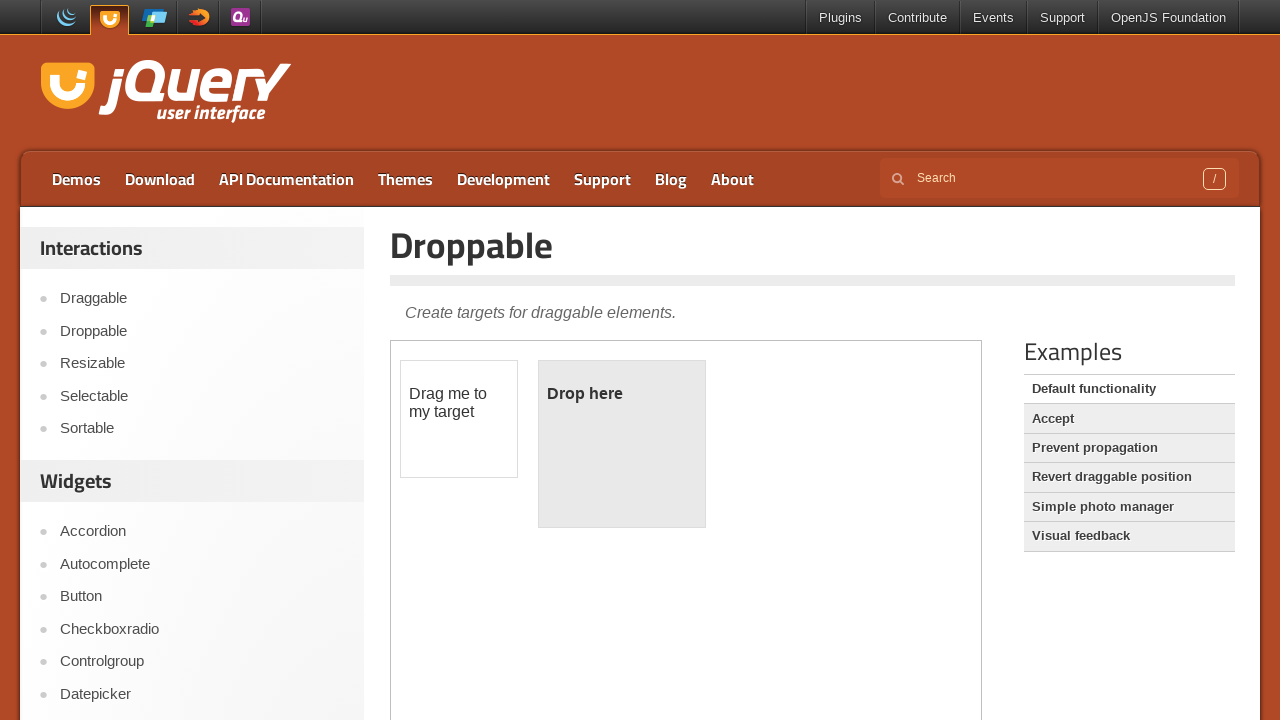

Located the droppable target area with ID 'droppable'
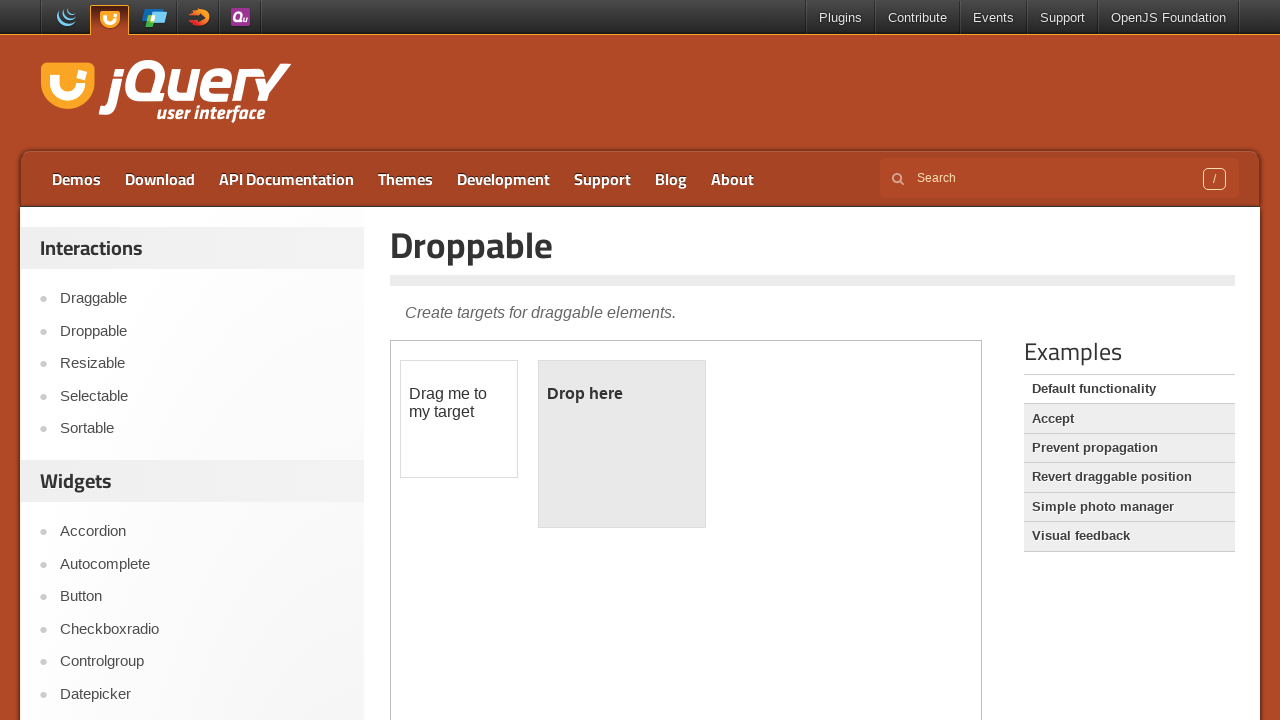

Dragged the draggable element and dropped it into the droppable target area at (622, 444)
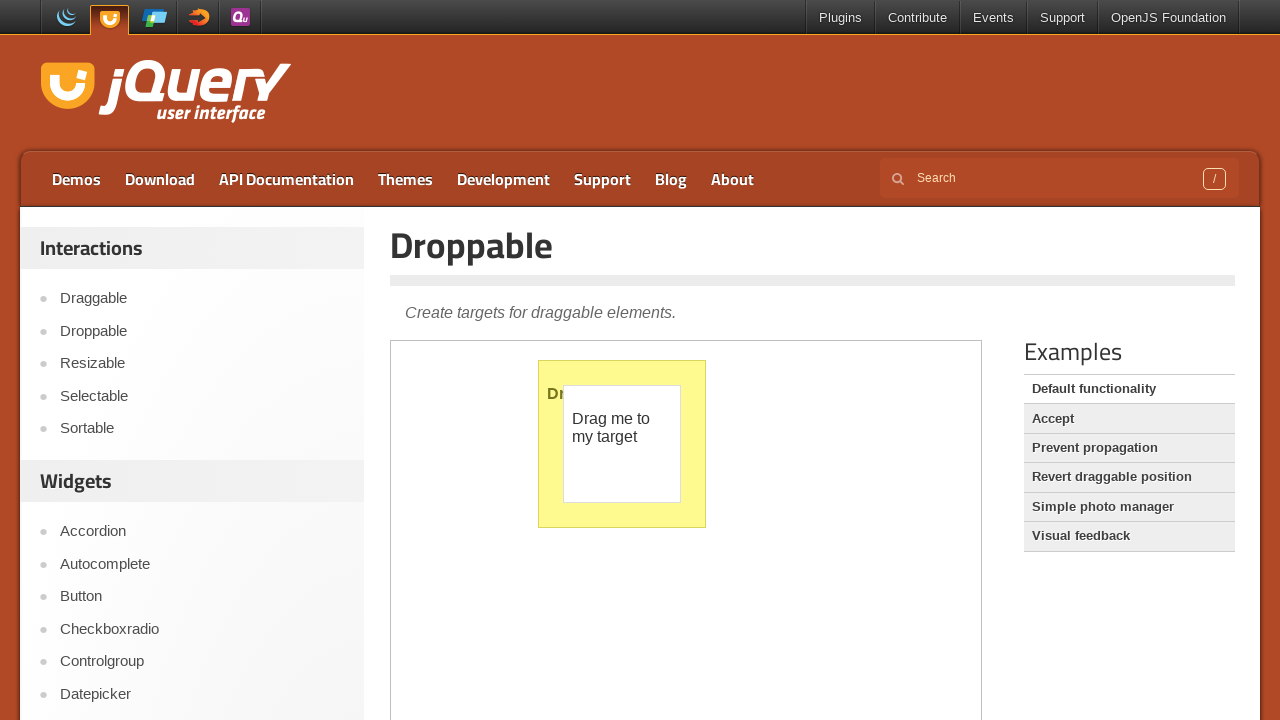

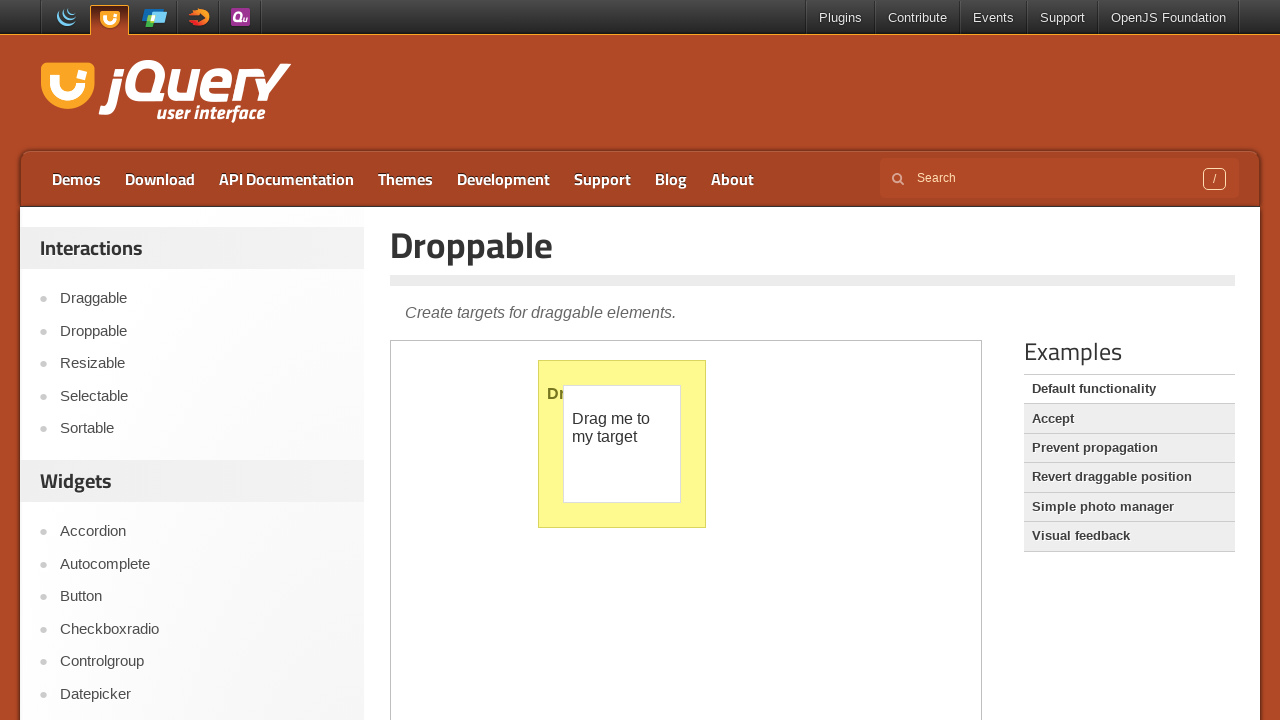